Tests bank manager customer search functionality by navigating to manager section, opening customer list, and searching for a specific customer

Starting URL: https://www.globalsqa.com/angularJs-protractor/BankingProject/#/login

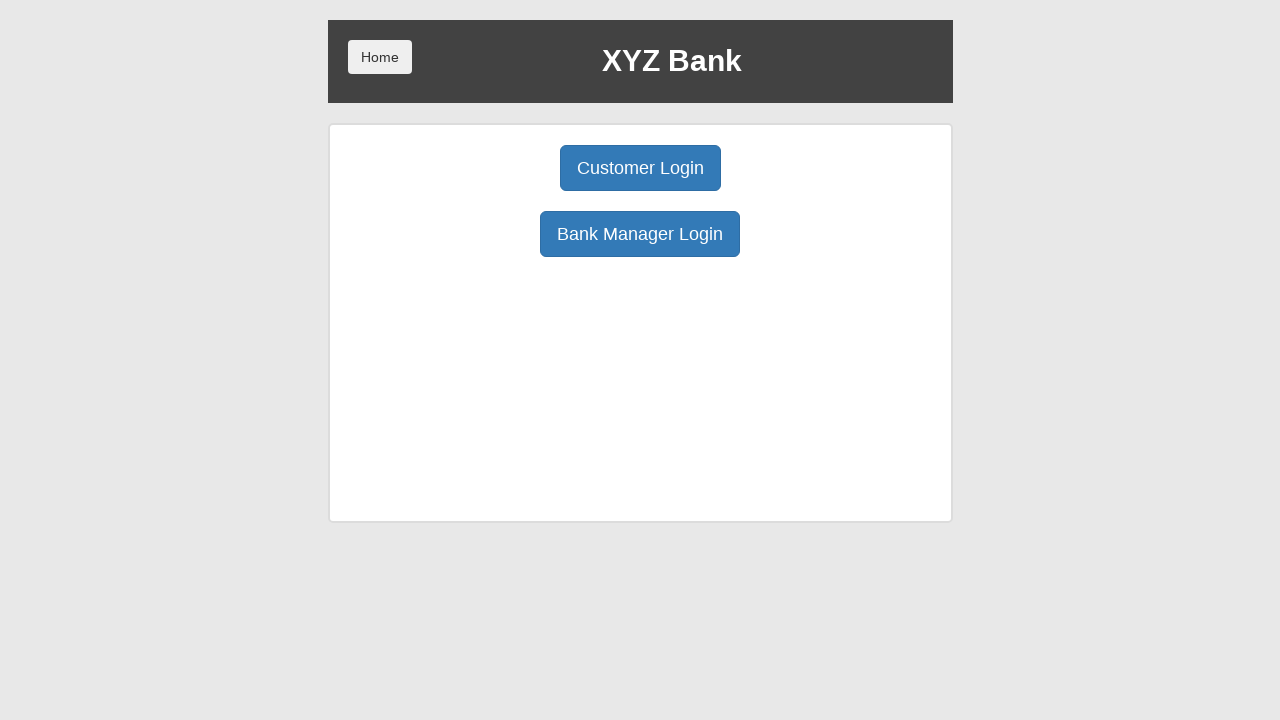

Clicked Bank Manager Login button at (640, 234) on [ng-click='manager()']
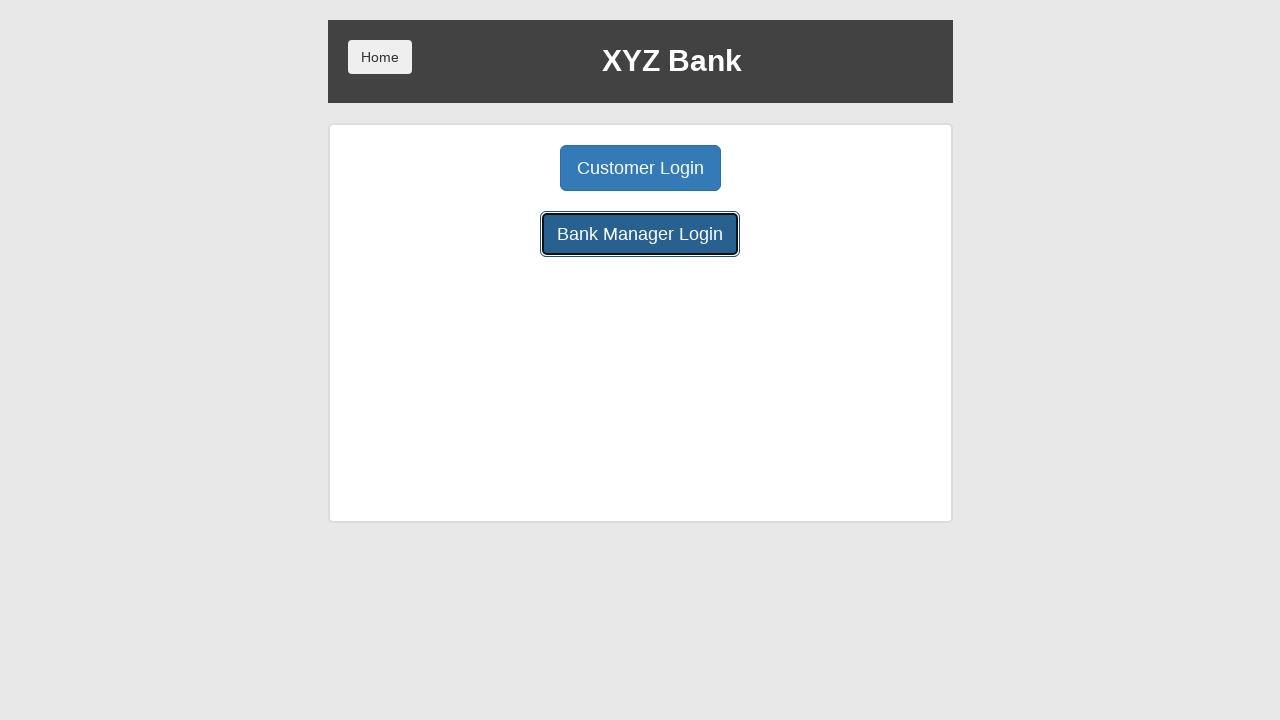

Waited for manager page to load
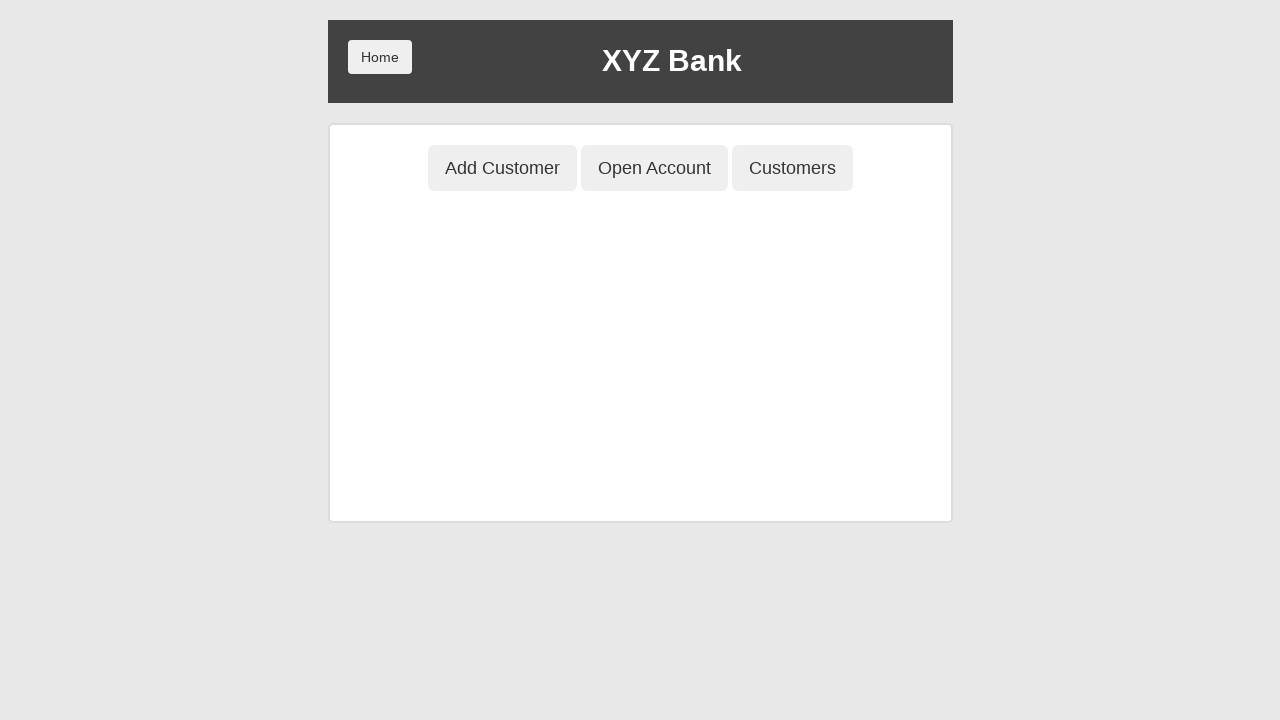

Clicked on Customers button at (792, 168) on [ng-click='showCust()']
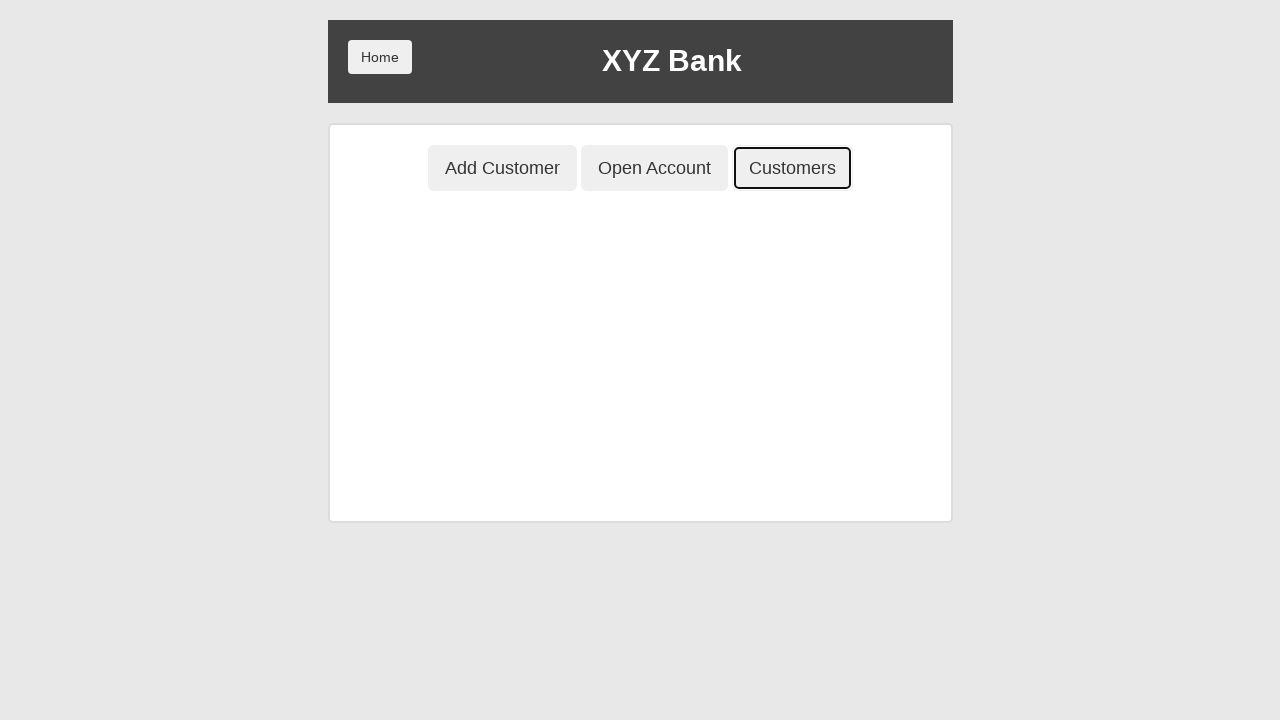

Waited for customer list to load
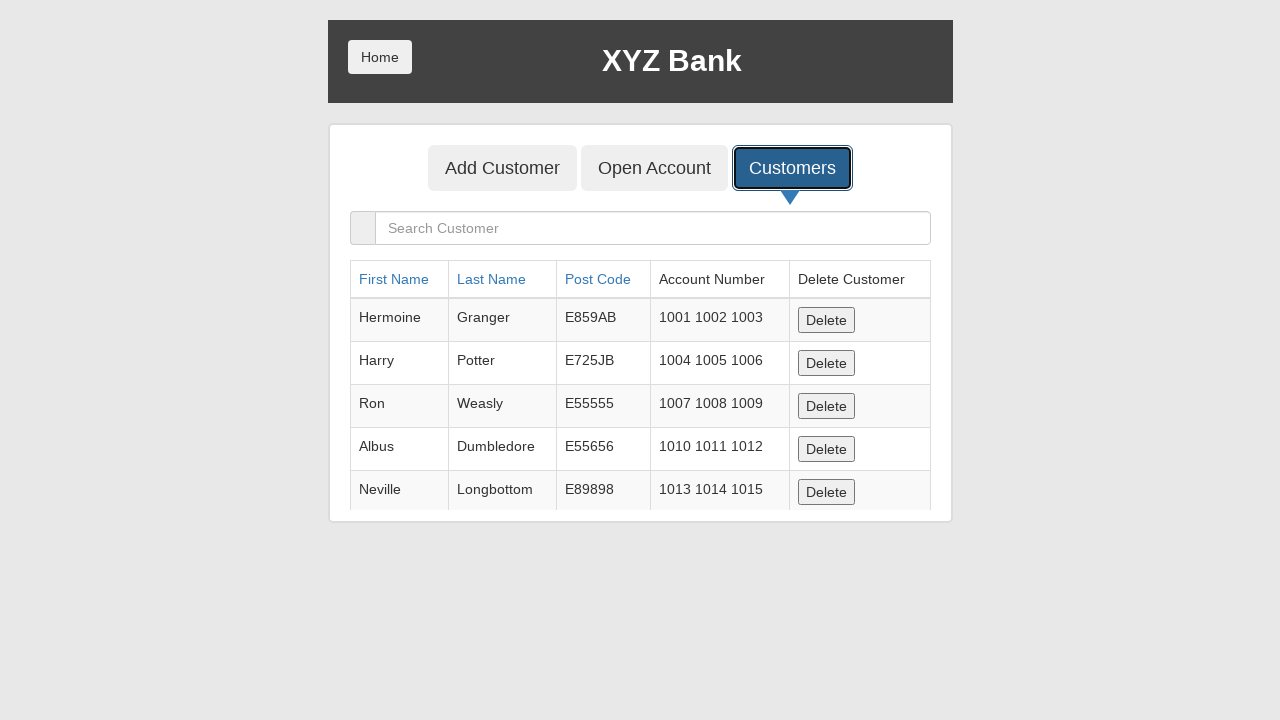

Clicked on search field at (652, 228) on [ng-model='searchCustomer']
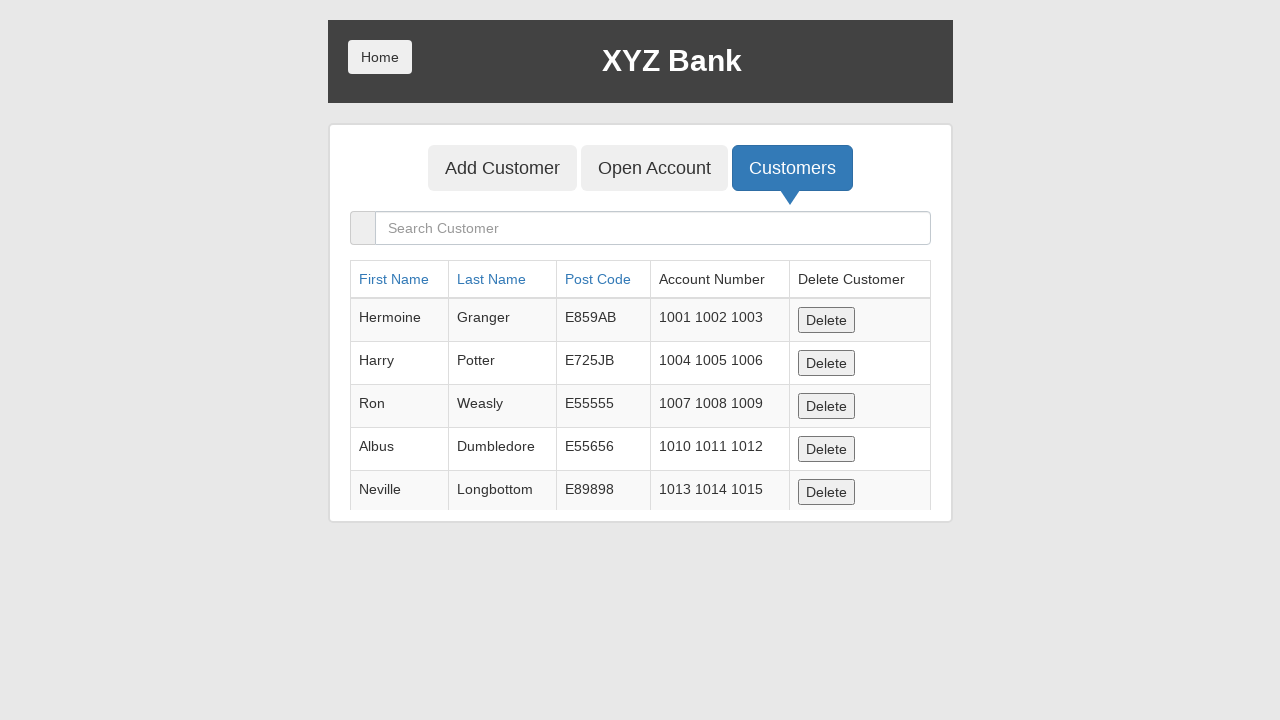

Typed 'Harry Potter' in search field on [ng-model='searchCustomer']
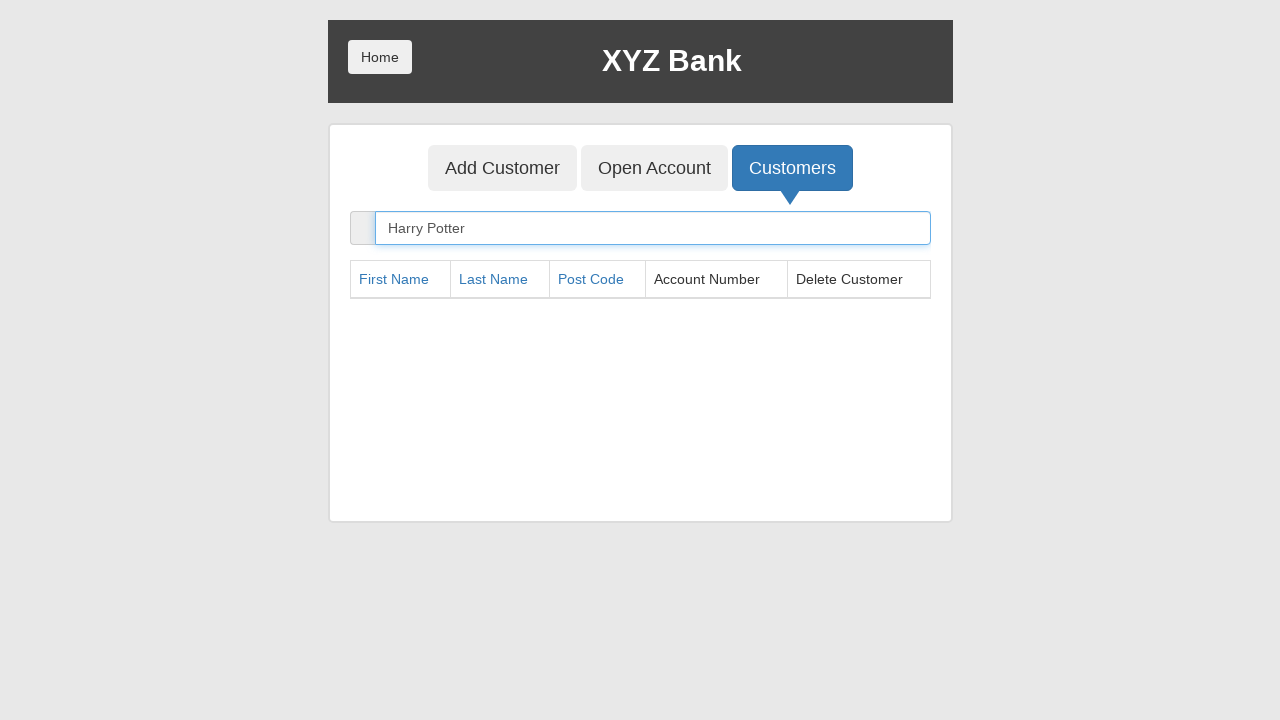

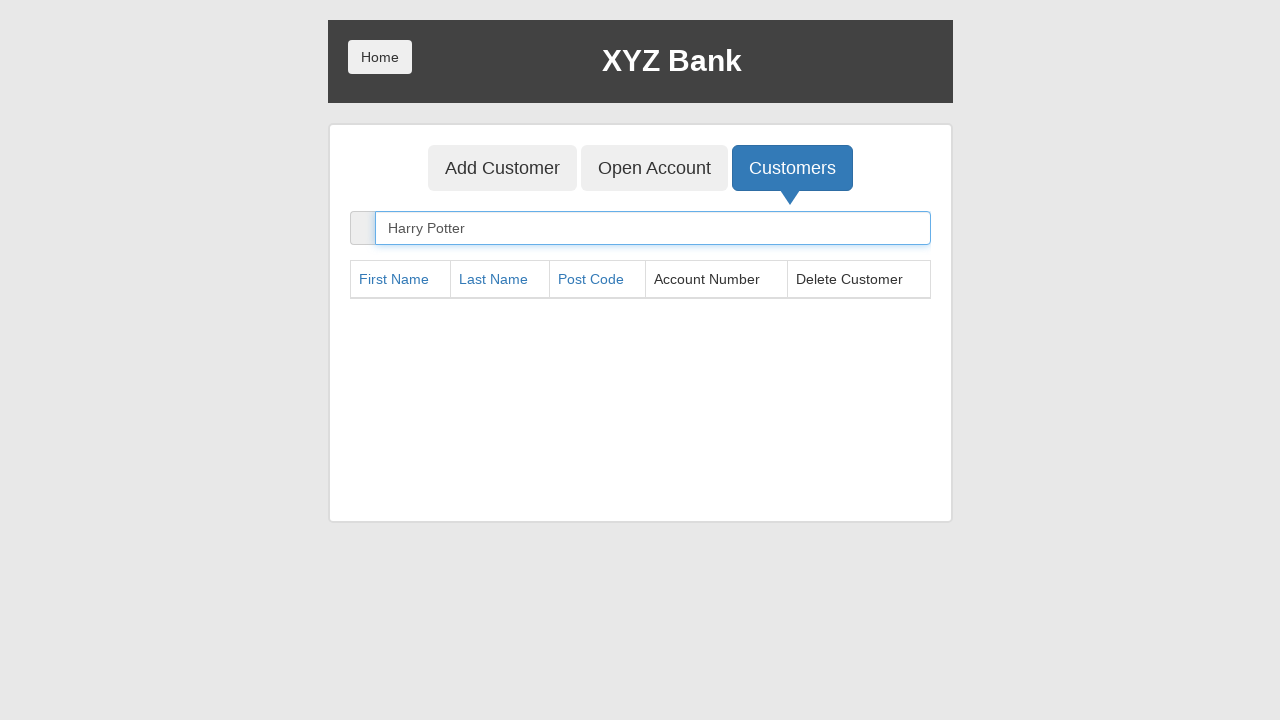